Navigates to Mercari Japan search results page for a keyword and waits for product listings to load, verifying that product thumbnail links are displayed.

Starting URL: https://jp.mercari.com/search?keyword=vintage%20camera

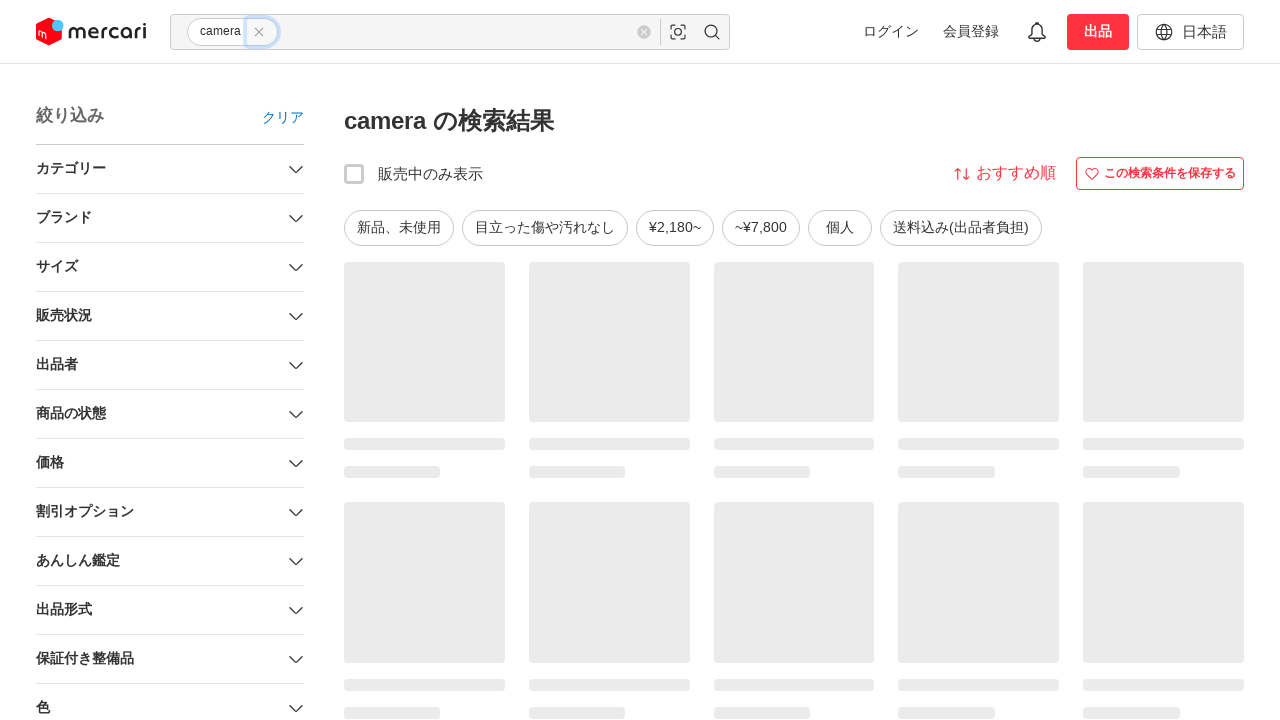

Waited for product thumbnail links to load on search results page
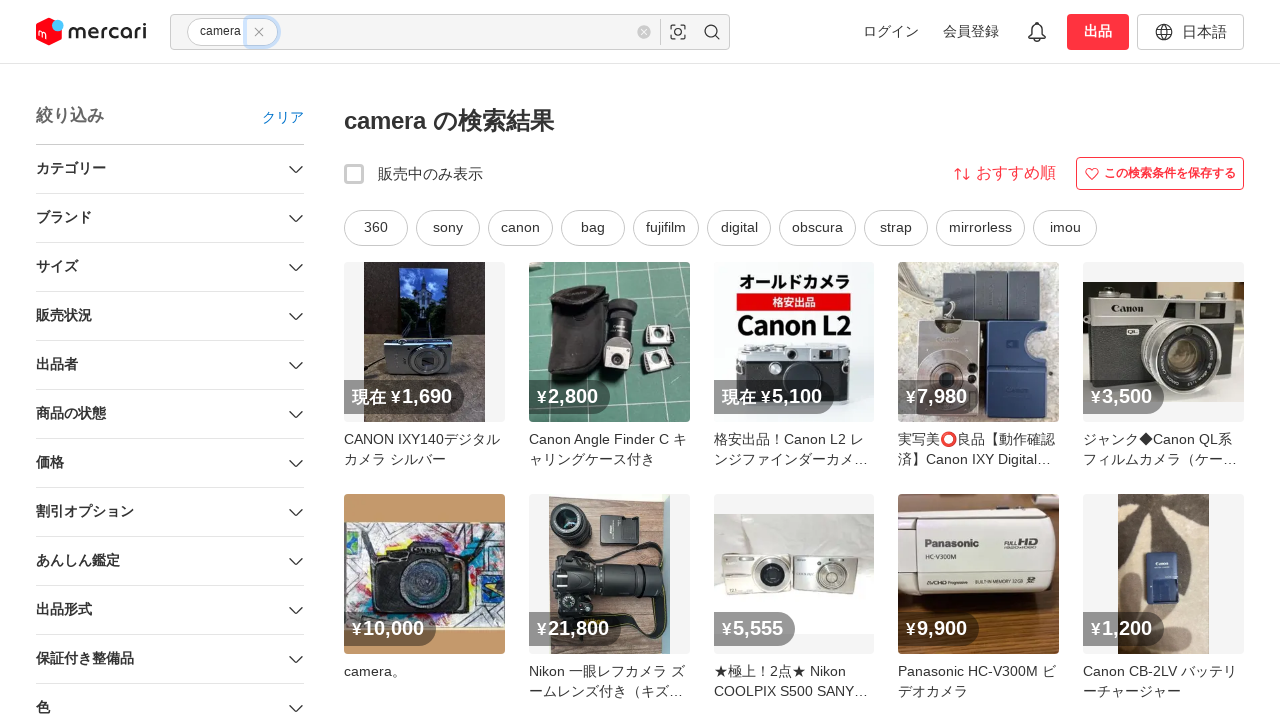

Verified product item thumbnails are present
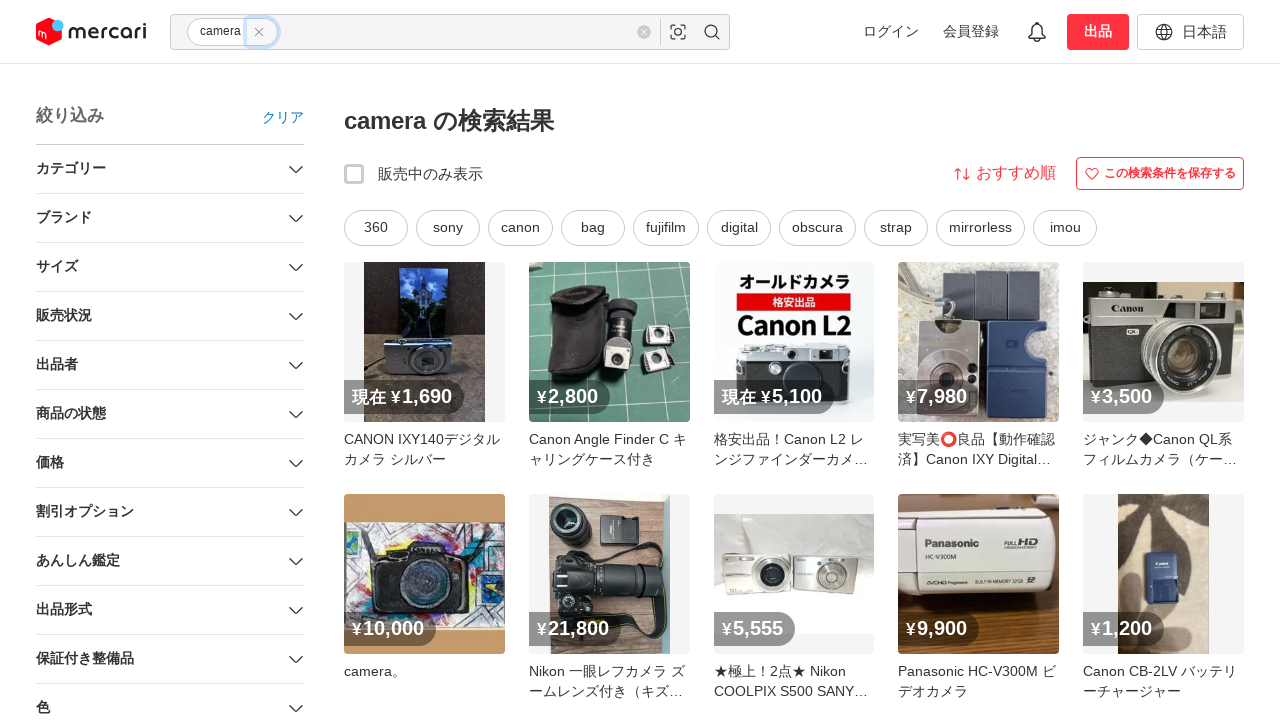

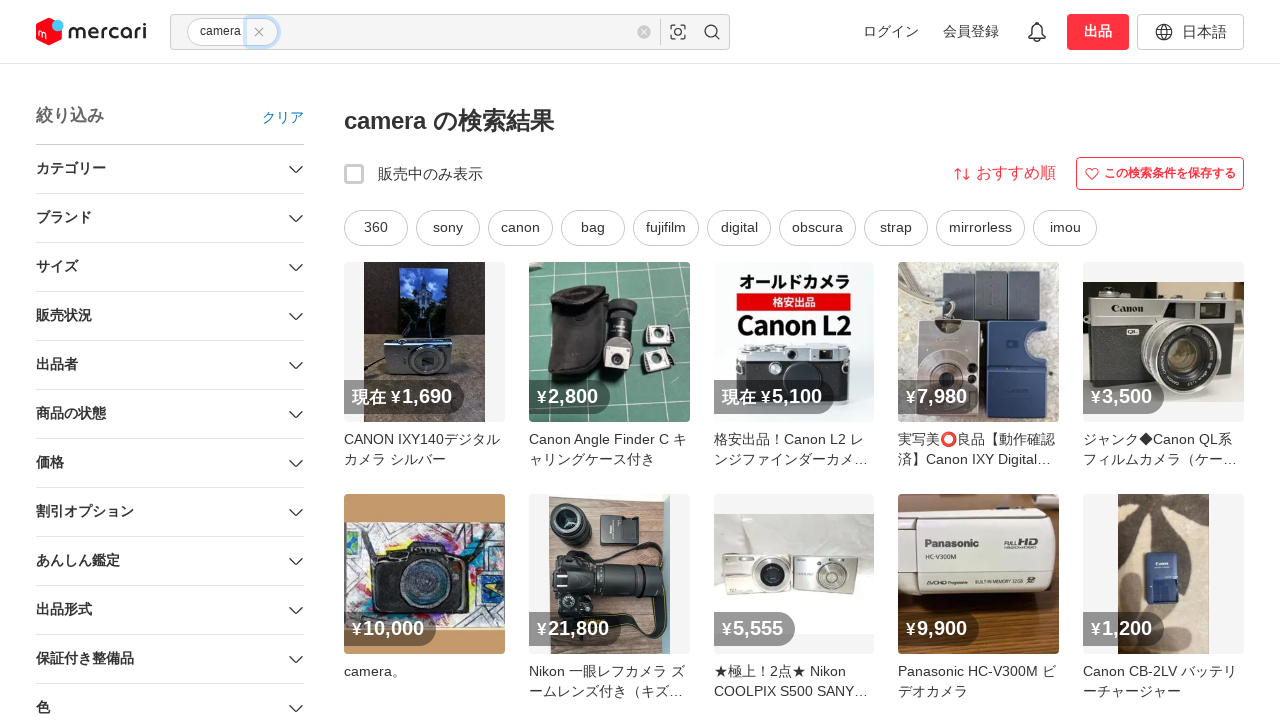